Tests the ability to add an element by clicking the Add Element button and verifying it appears

Starting URL: https://the-internet.herokuapp.com

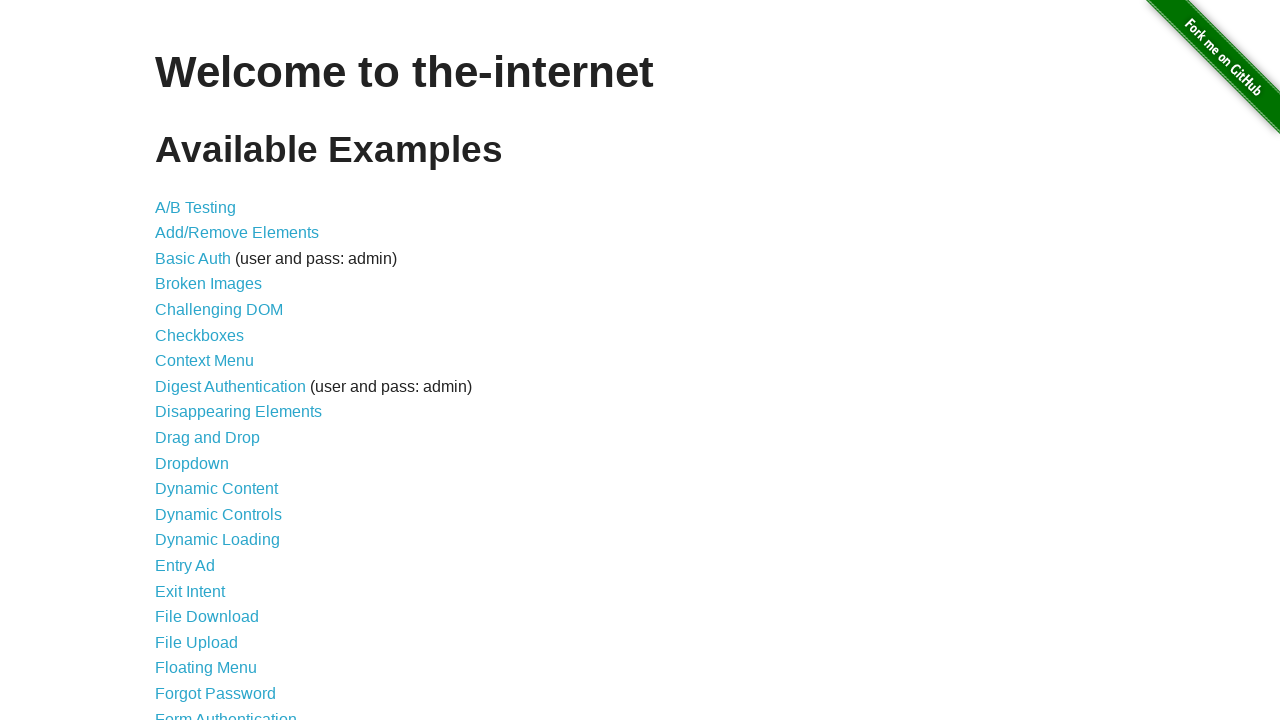

Clicked on Add/Remove Elements link at (237, 233) on text=Add/Remove Elements
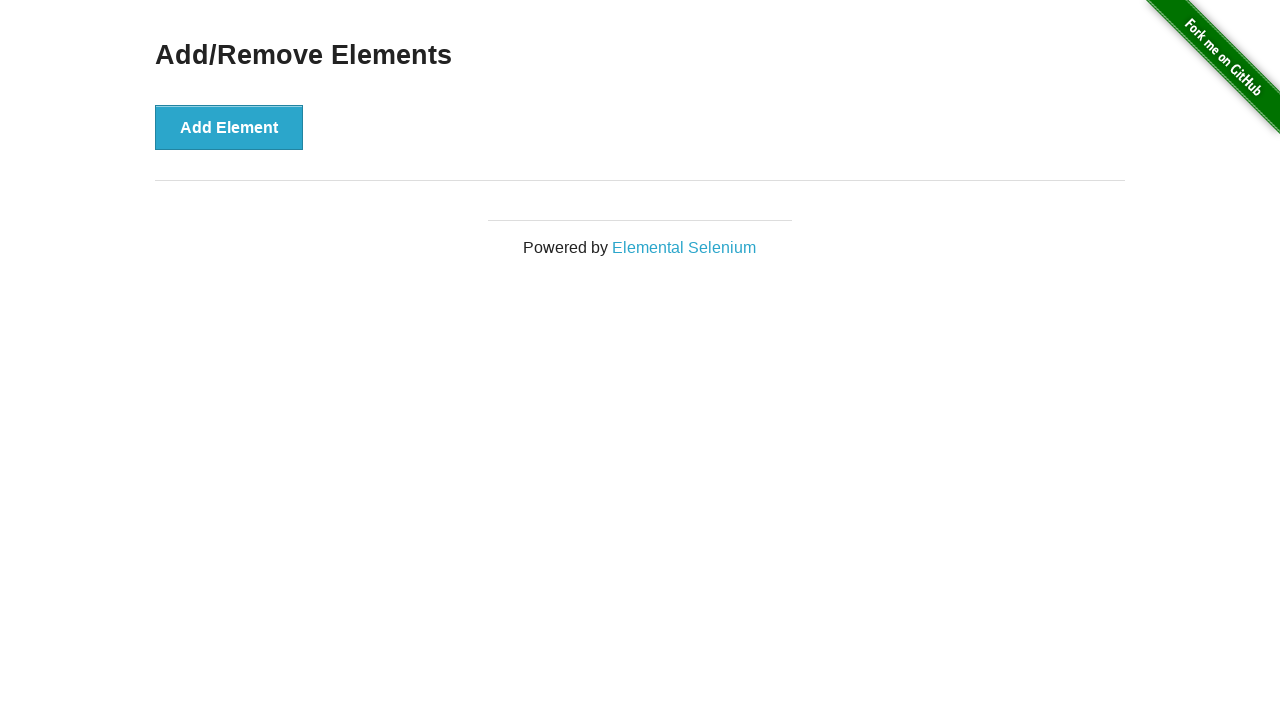

Clicked Add Element button at (229, 127) on xpath=//*[@id='content']/div/button
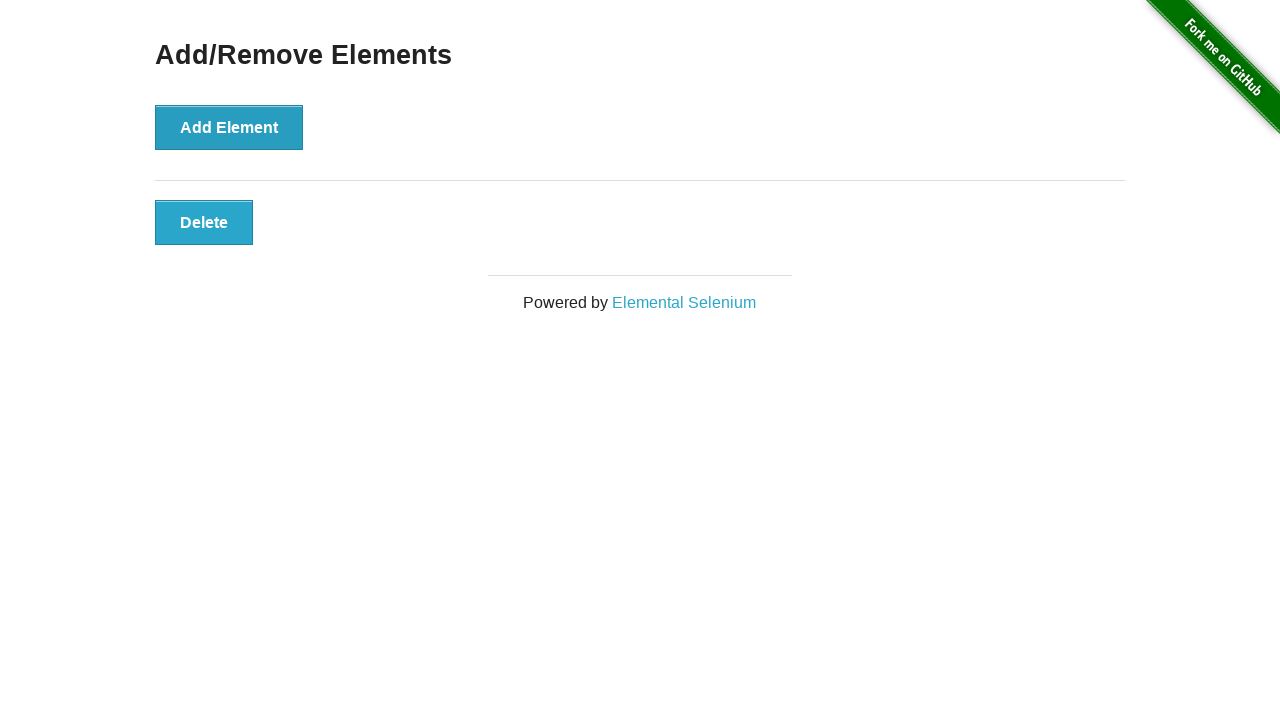

Verified that the delete button is visible
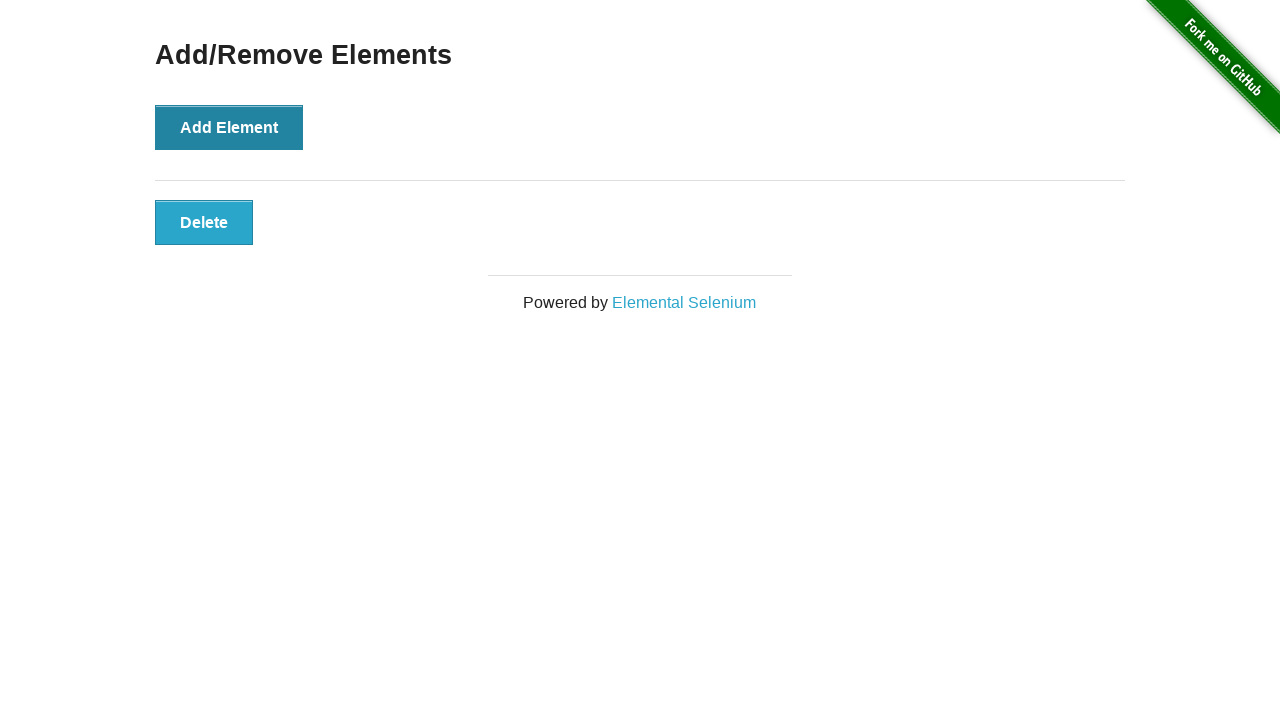

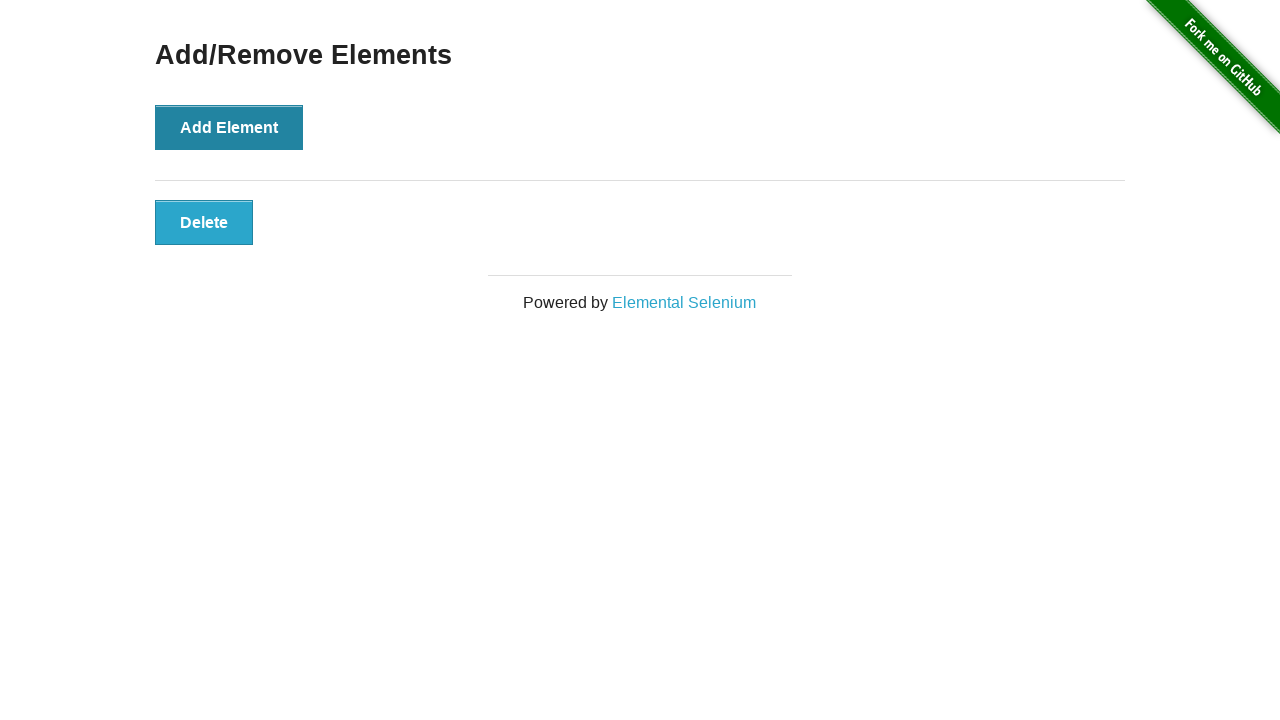